Tests iframe functionality by switching between single and nested iframes, entering text in input fields within each iframe, and verifying the text was entered correctly.

Starting URL: http://demo.automationtesting.in/Frames.html

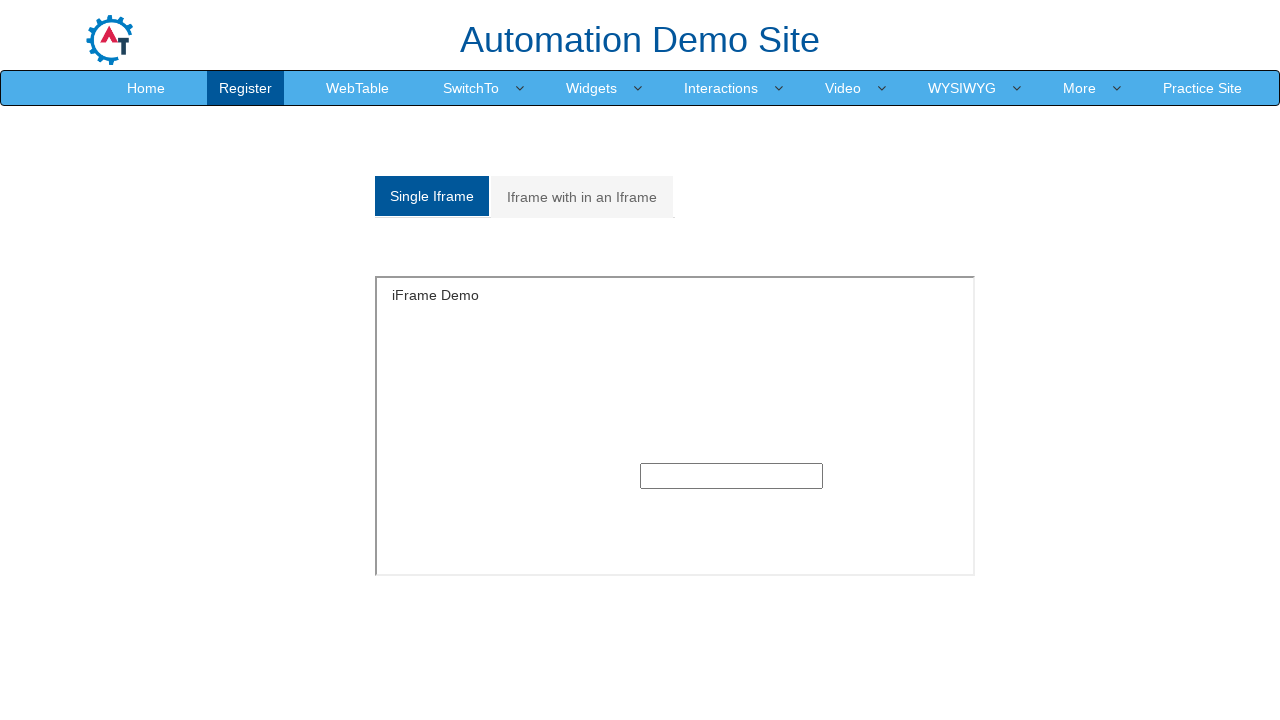

Page loaded with 'Frames' in title
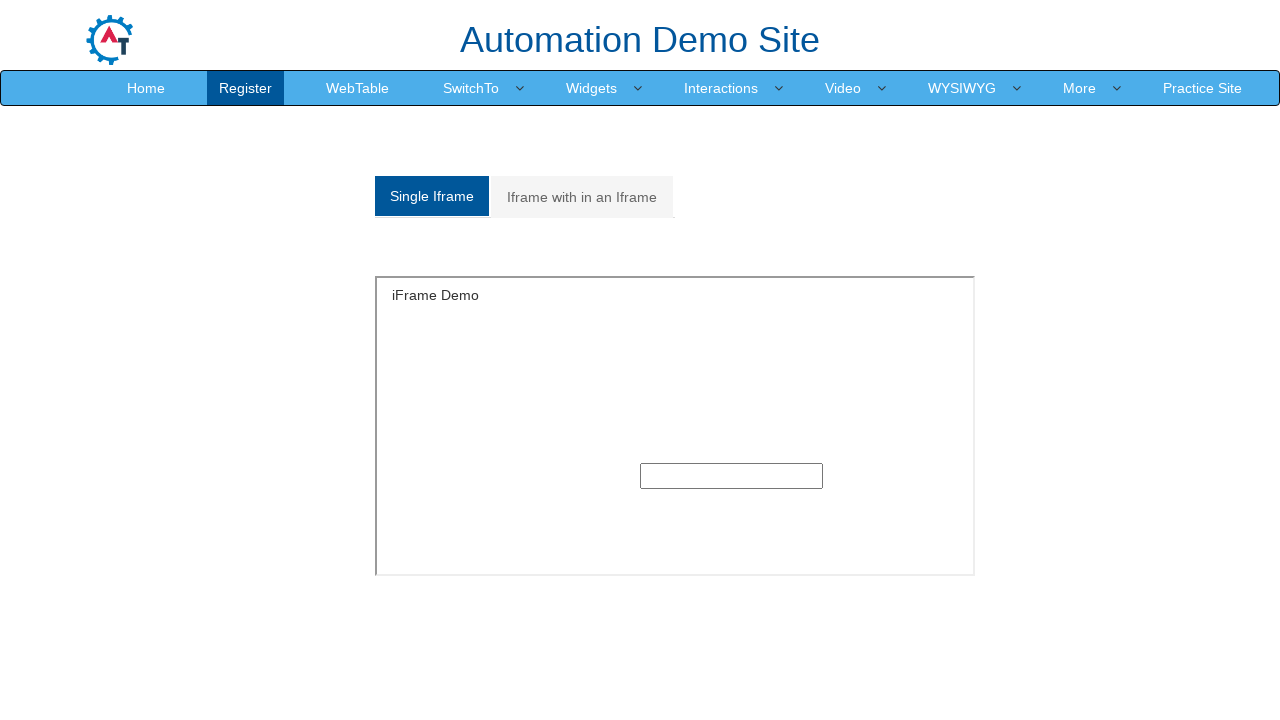

Clicked on 'Single iframe' button at (432, 196) on xpath=/html/body/section/div[1]/div/div/div/div[1]/div/ul/li[1]/a
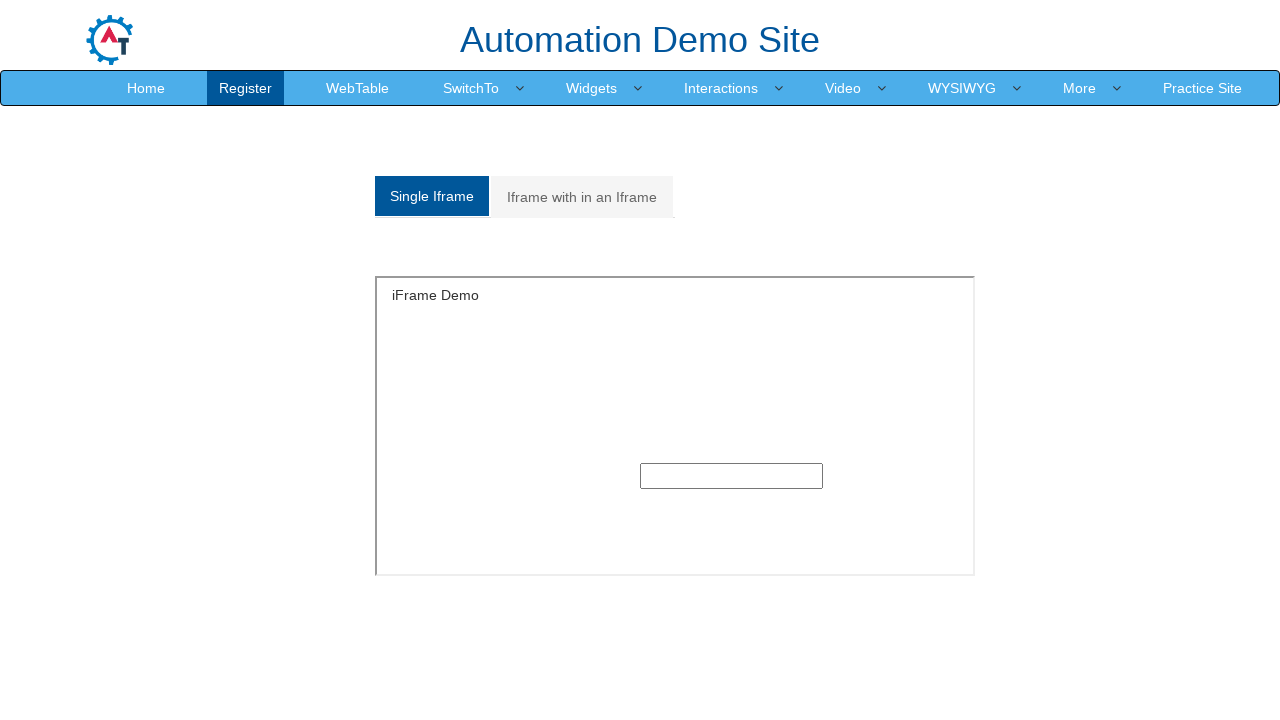

Entered 'single iframe' text in single iframe input field on #singleframe >> internal:control=enter-frame >> xpath=/html/body/section/div/div
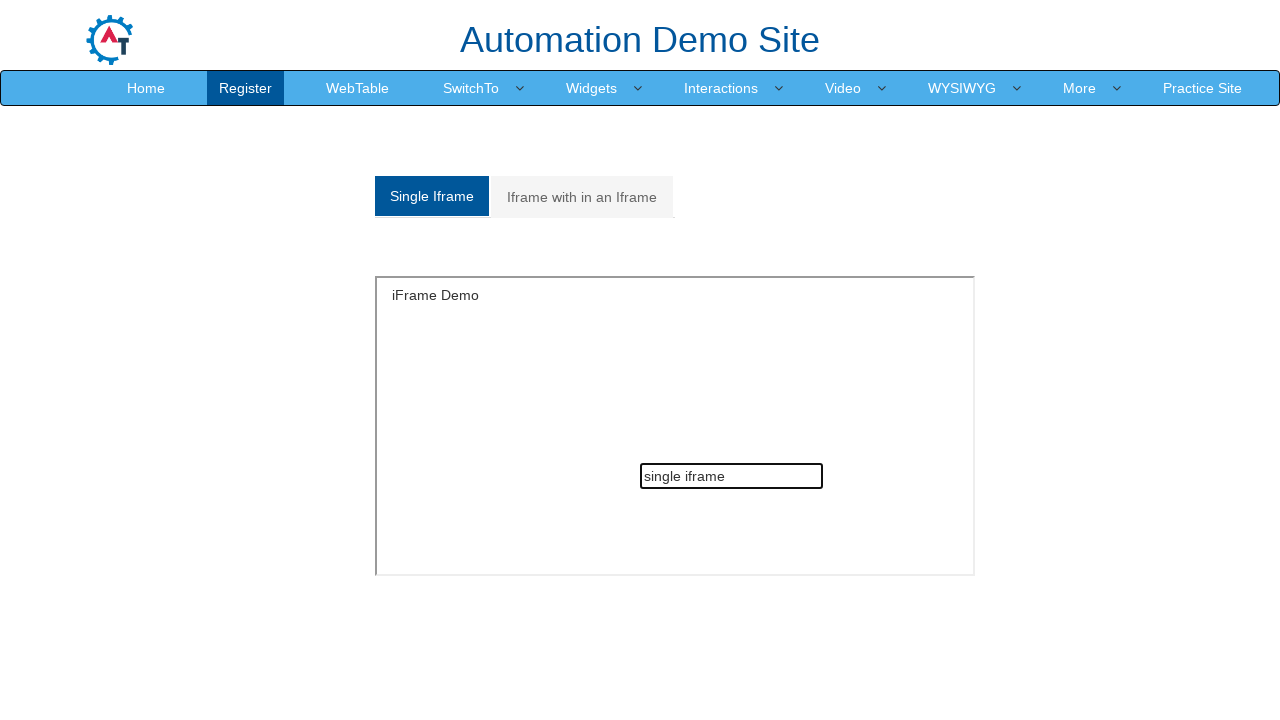

Waited 1000ms for input to register
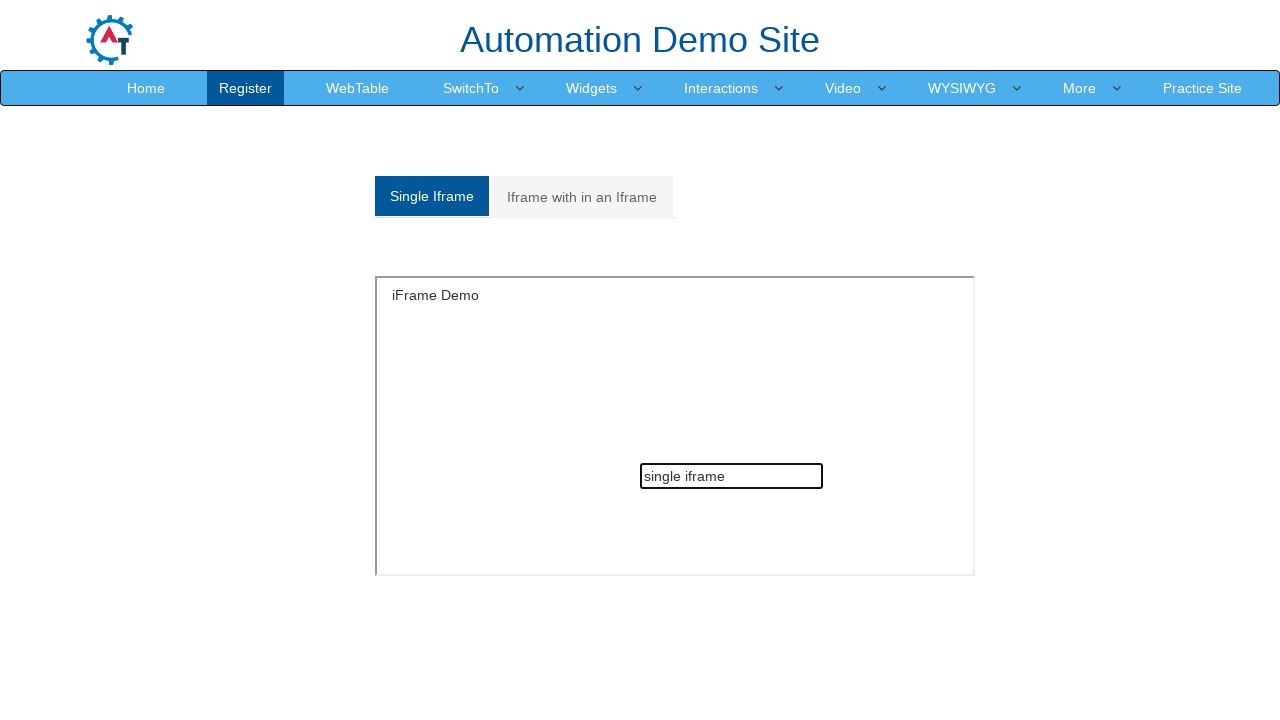

Clicked on 'Multiple iframes' button at (582, 197) on xpath=/html/body/section/div[1]/div/div/div/div[1]/div/ul/li[2]/a
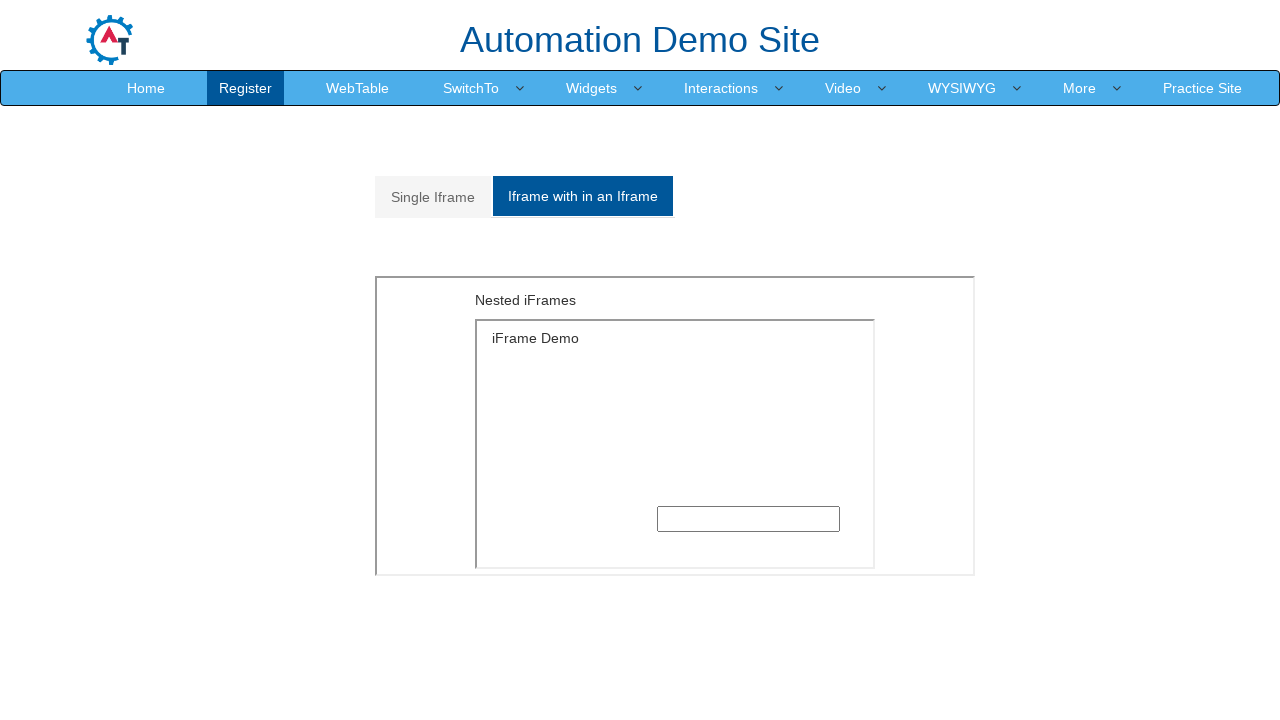

Outer iframe loaded and ready
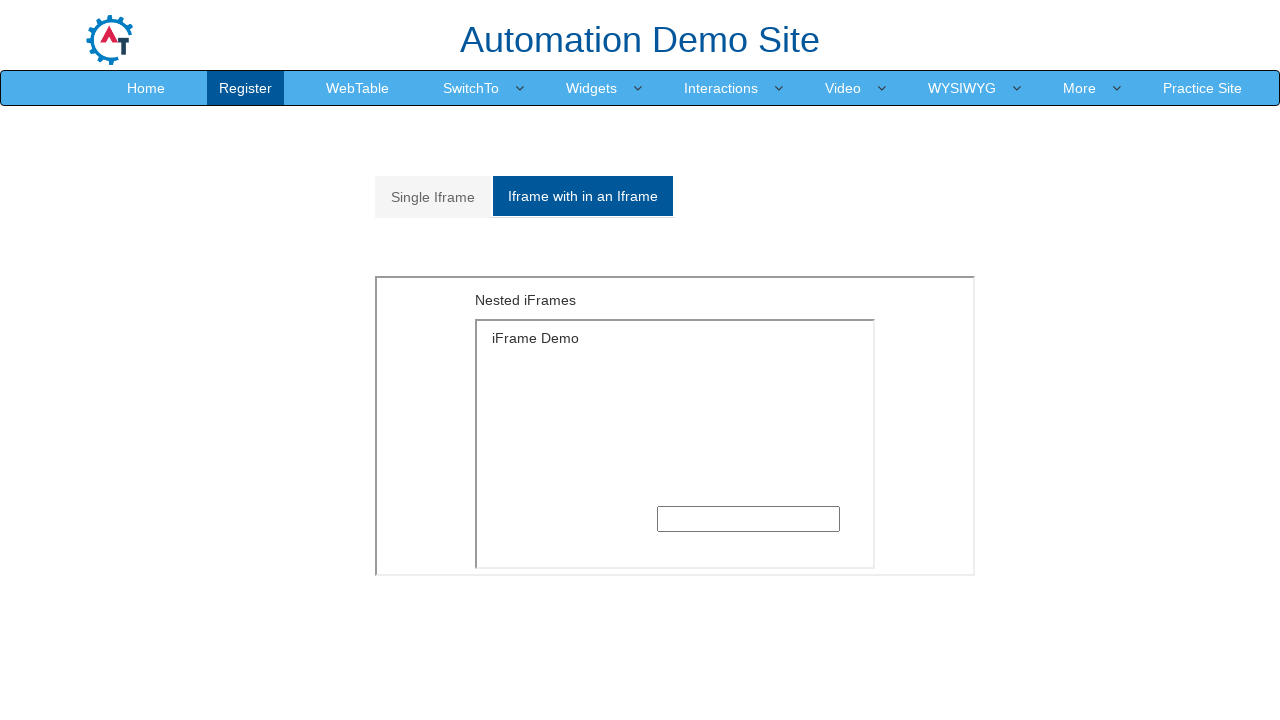

Located outer iframe
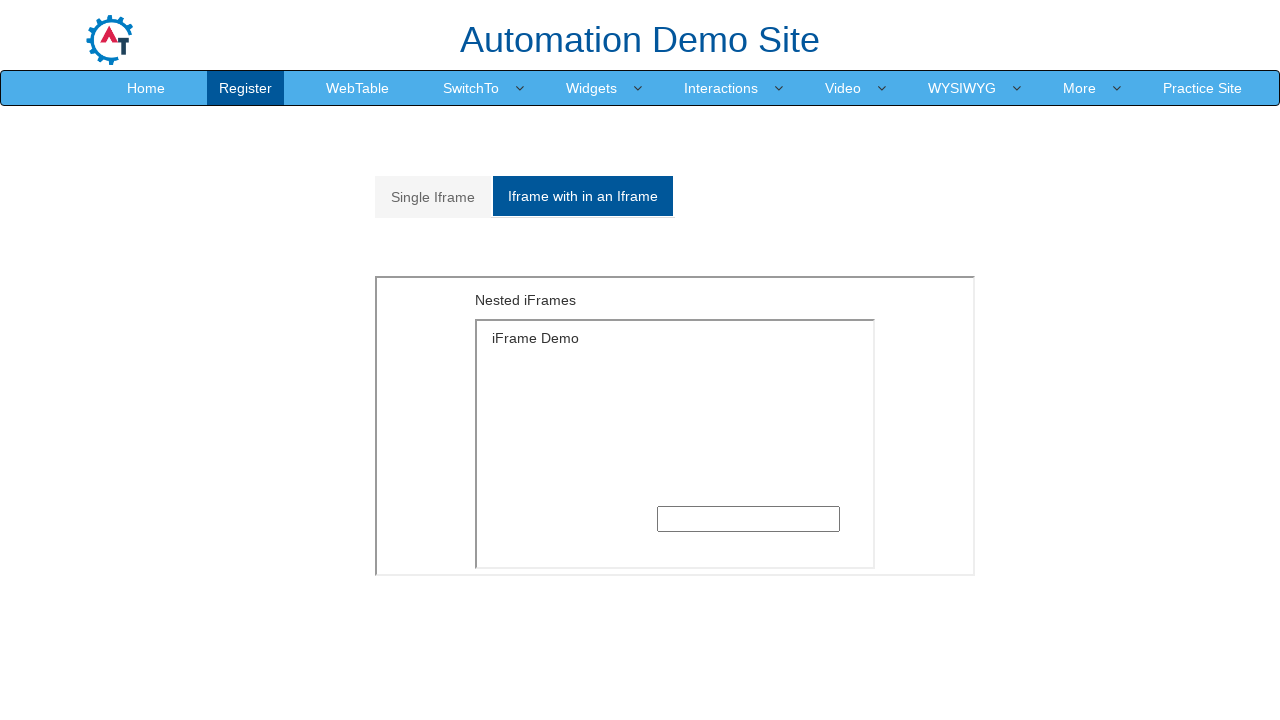

Located inner iframe within outer iframe
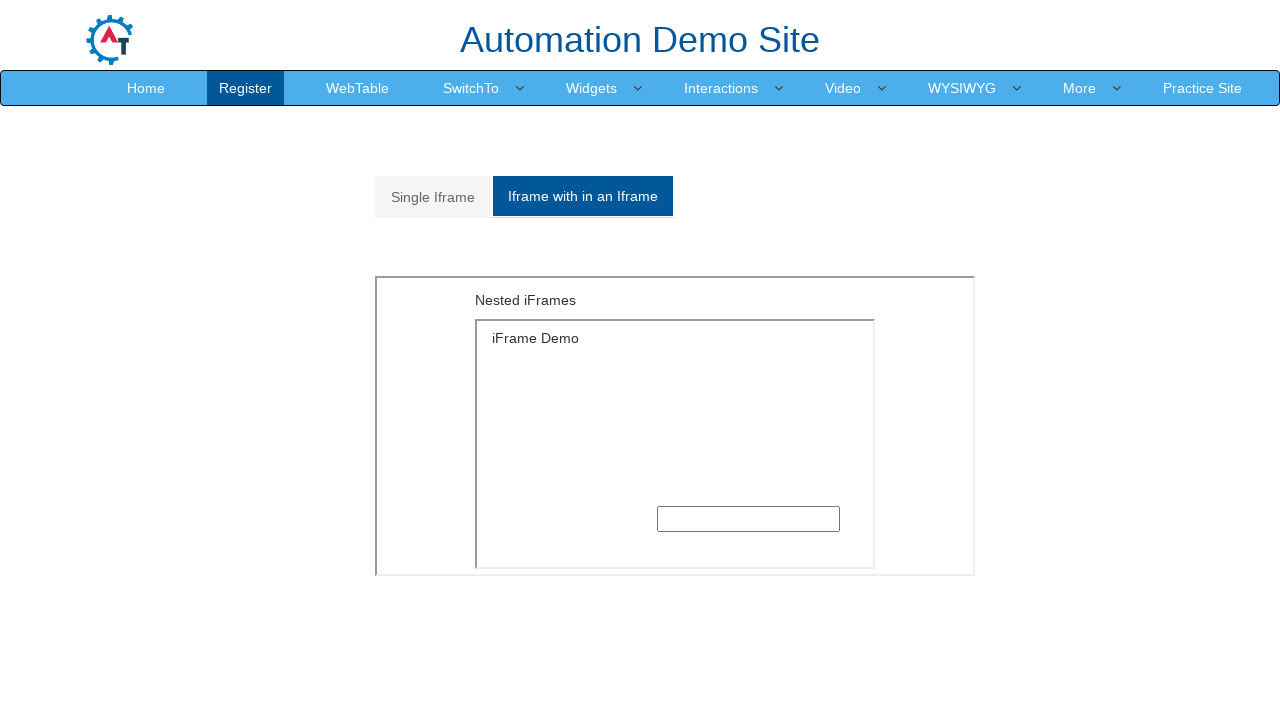

Entered 'inner iframe' text in nested iframe input field on xpath=/html/body/section/div[1]/div/div/div/div[2]/div[2]/iframe >> internal:con
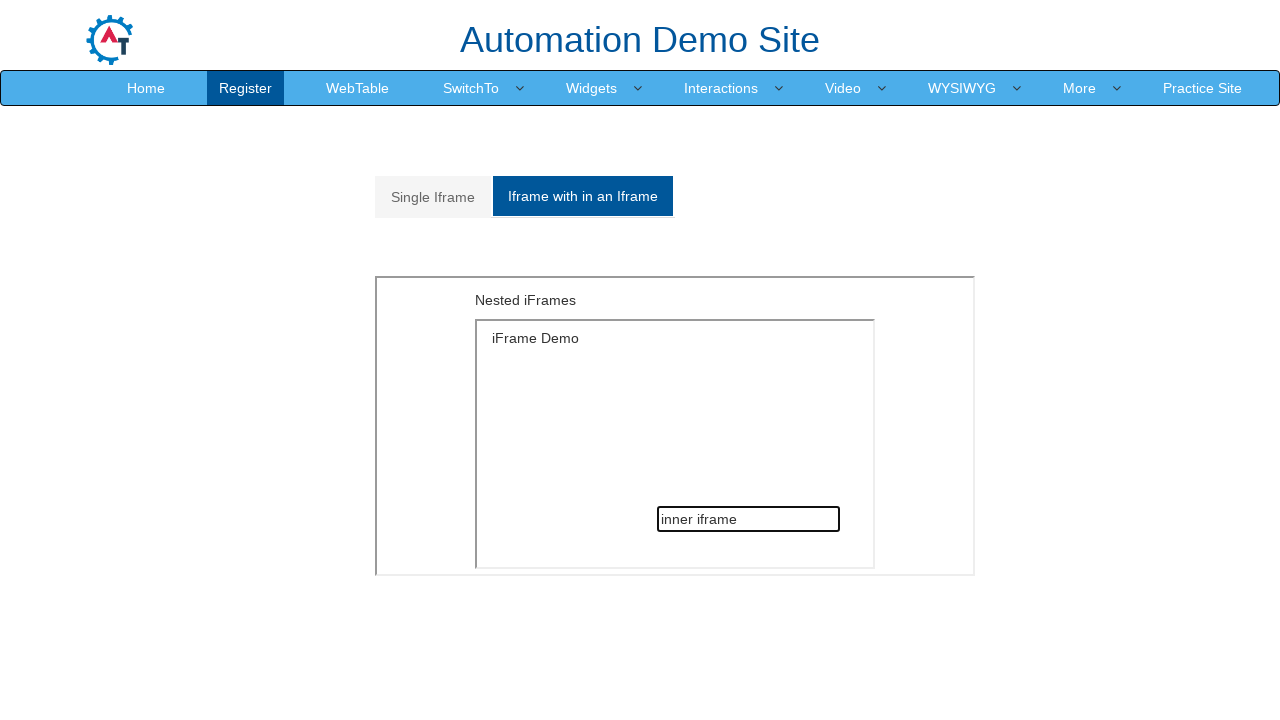

Waited 1000ms for nested input to register
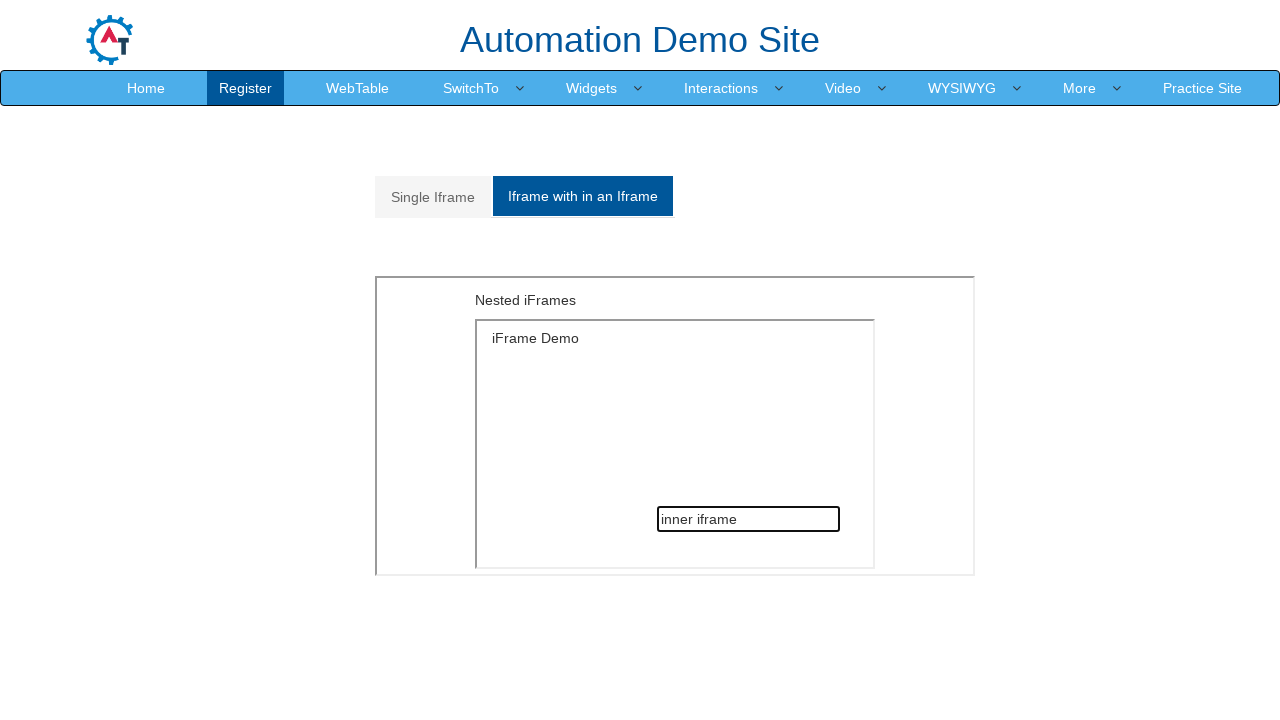

Clicked on 'Single iframe' button to switch back at (433, 197) on xpath=/html/body/section/div[1]/div/div/div/div[1]/div/ul/li[1]/a
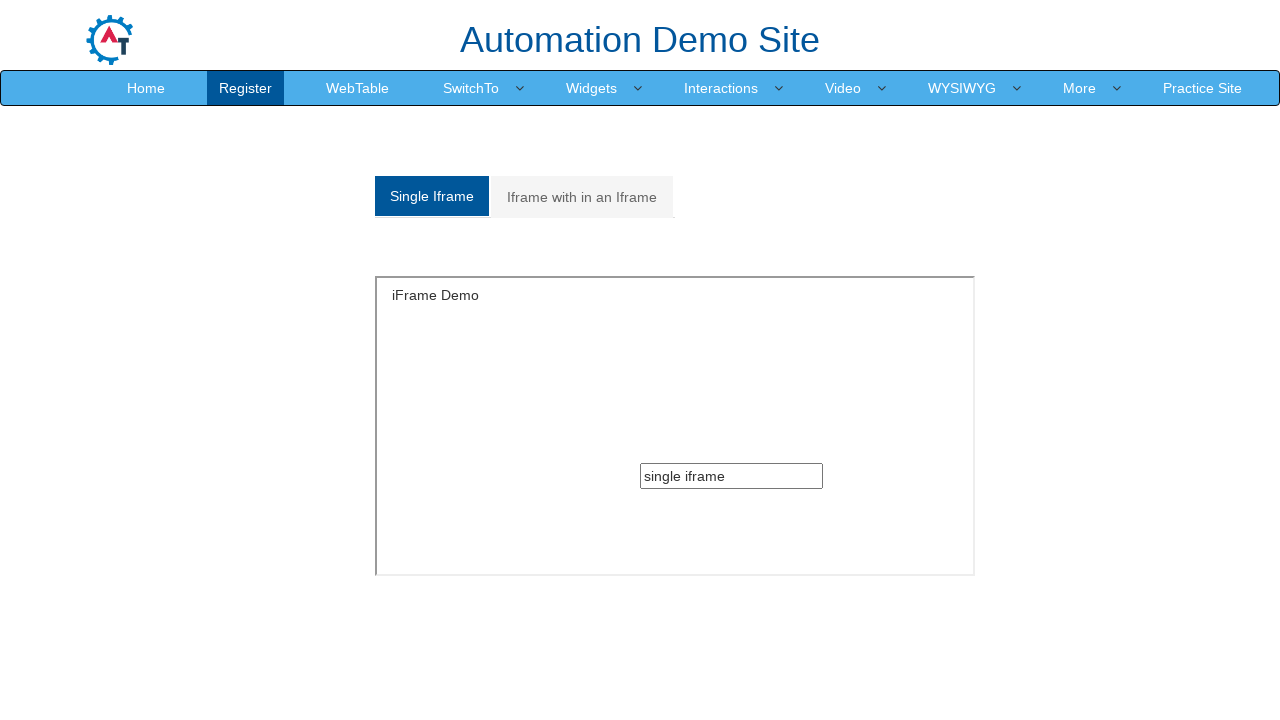

Waited 1000ms before switching to multiple iframes again
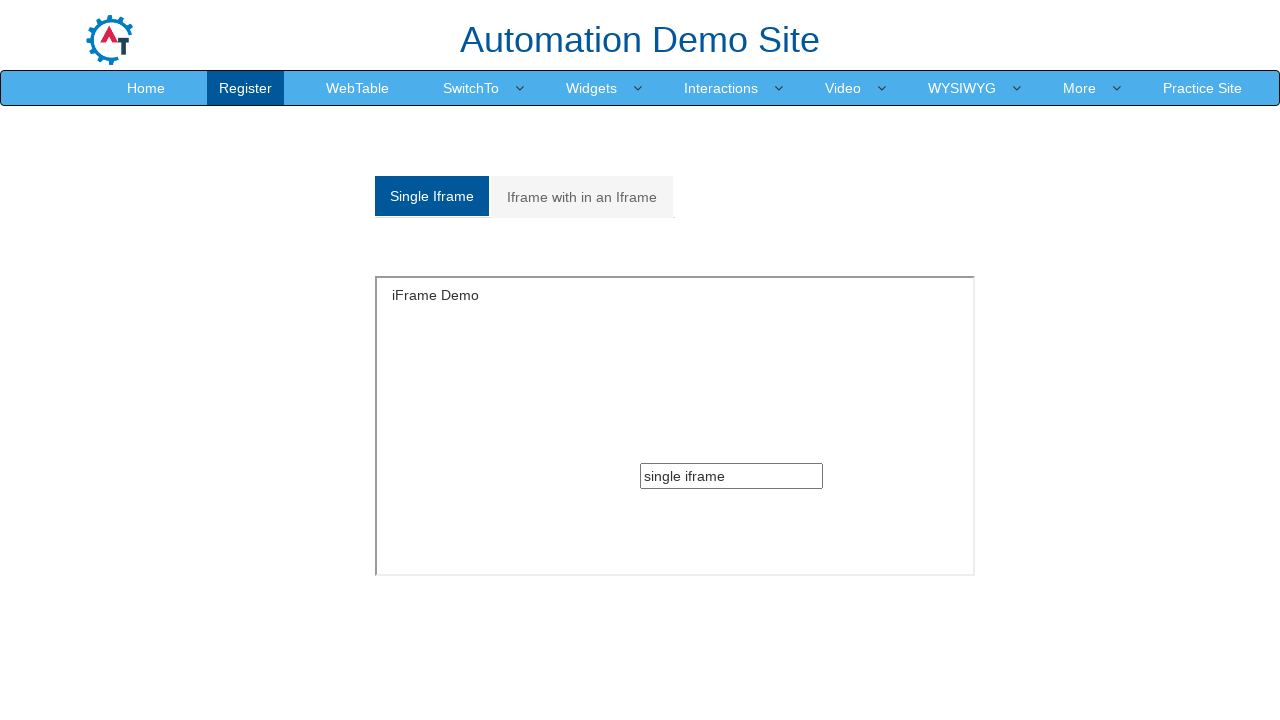

Clicked on 'Multiple iframes' button again at (582, 197) on xpath=/html/body/section/div[1]/div/div/div/div[1]/div/ul/li[2]/a
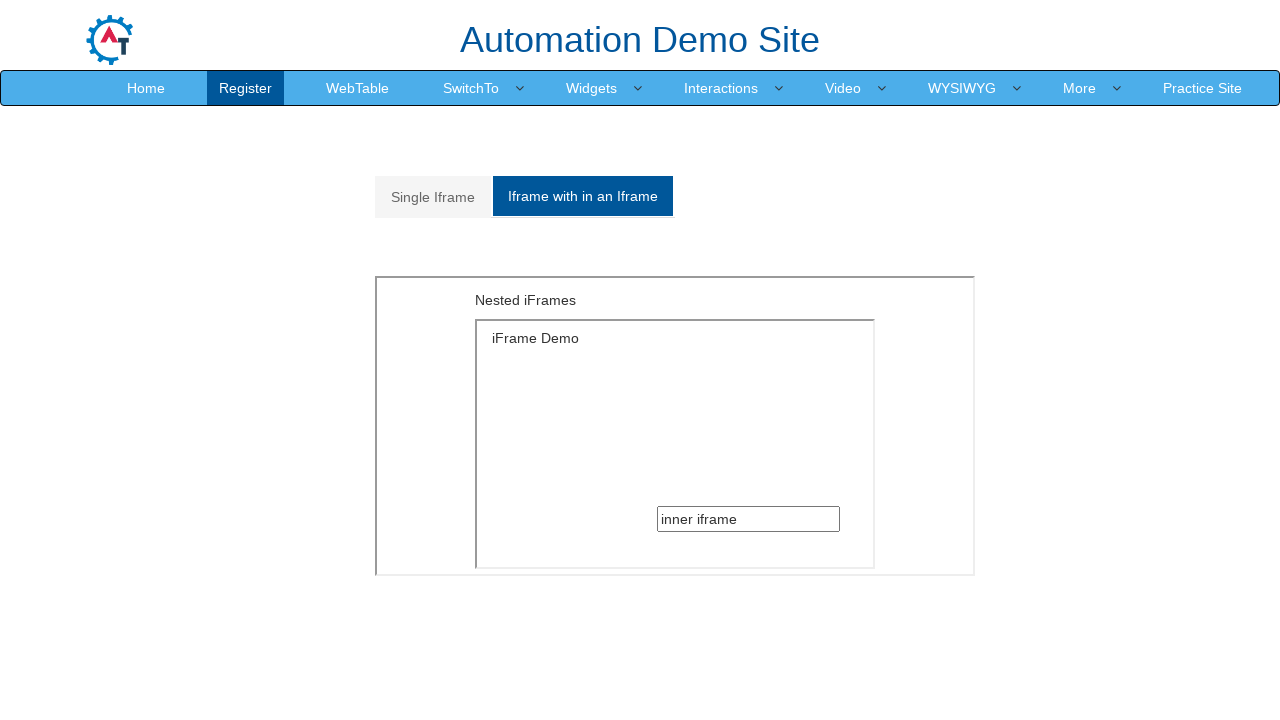

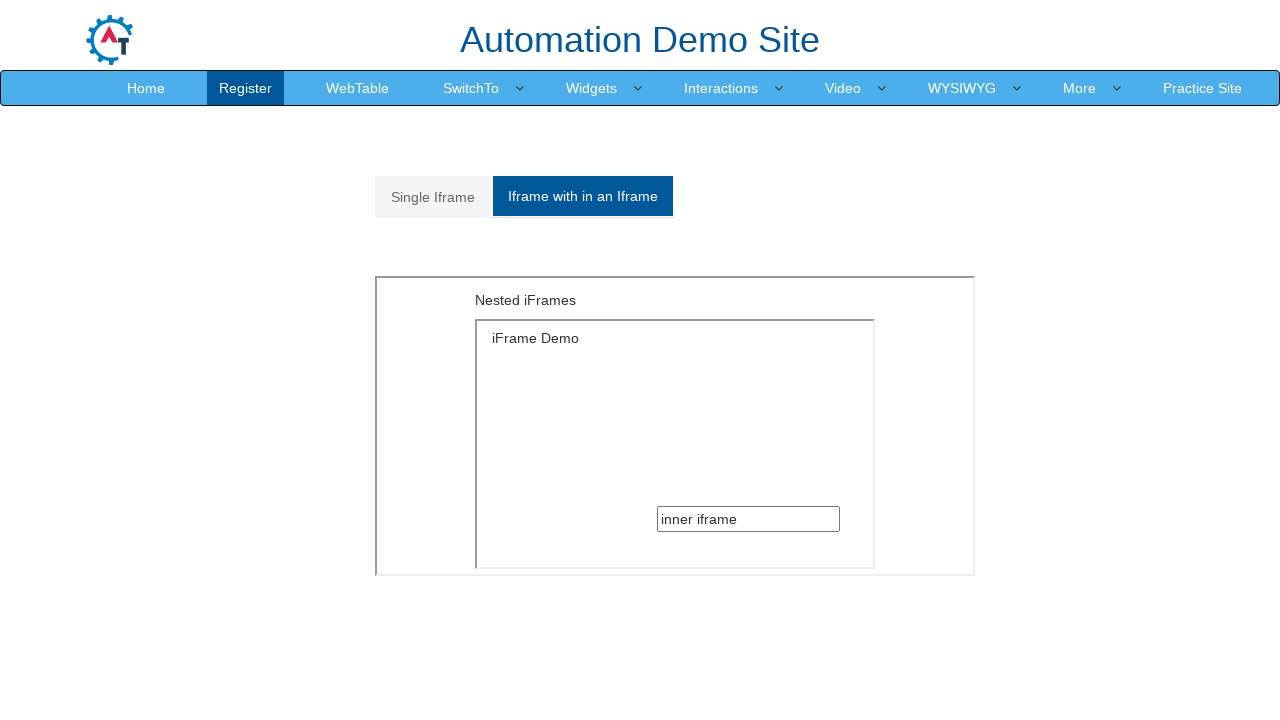